Tests marking all todo items as completed using the toggle-all checkbox

Starting URL: https://demo.playwright.dev/todomvc

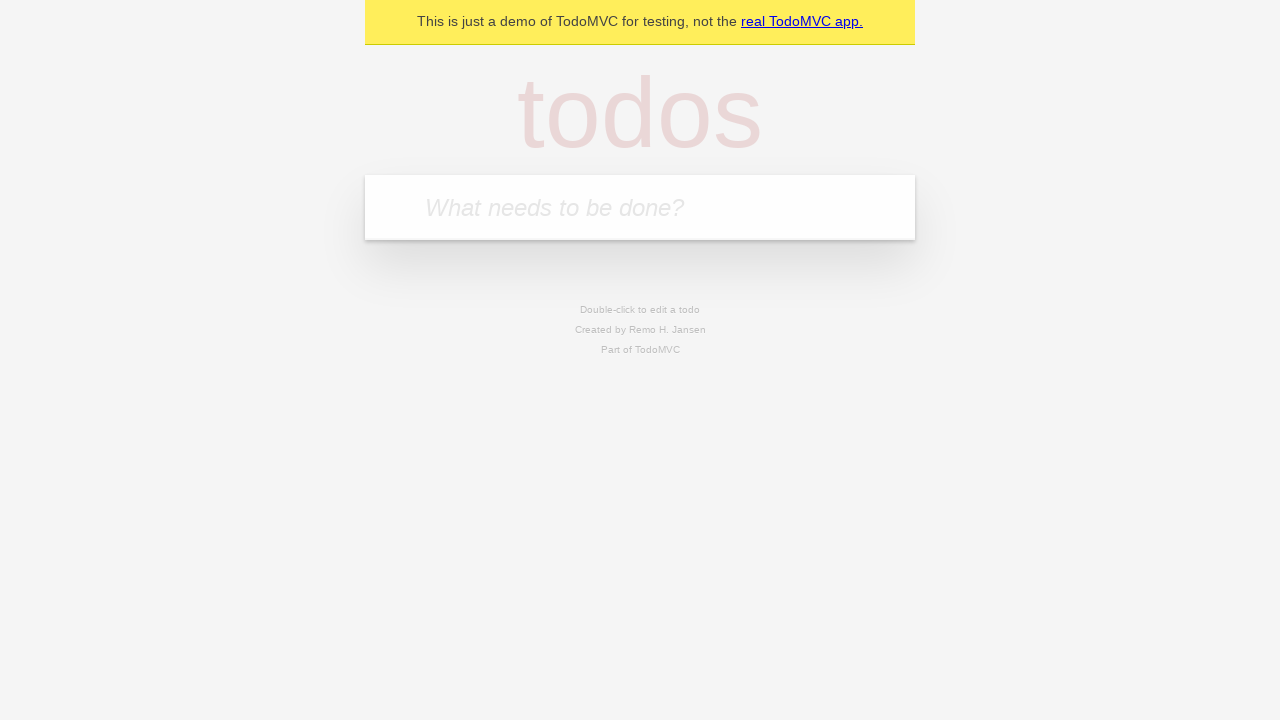

Filled todo input with 'buy some cheese' on internal:attr=[placeholder="What needs to be done?"i]
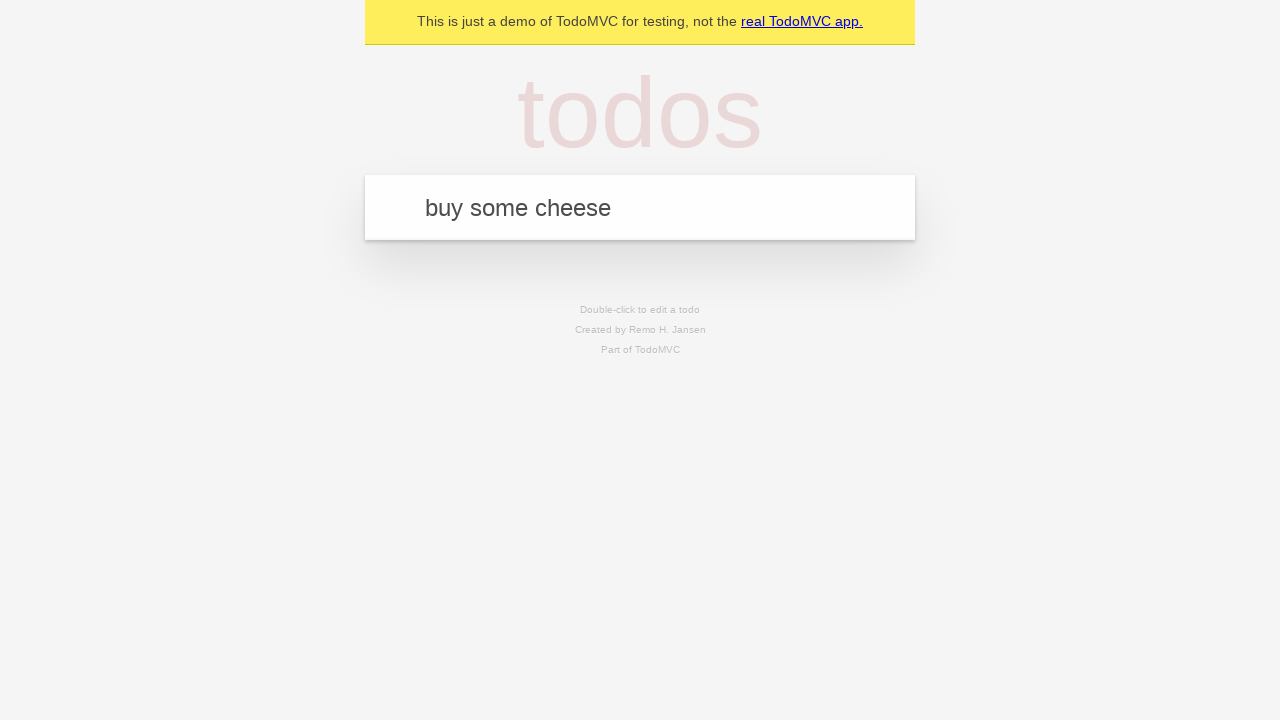

Pressed Enter to add first todo item on internal:attr=[placeholder="What needs to be done?"i]
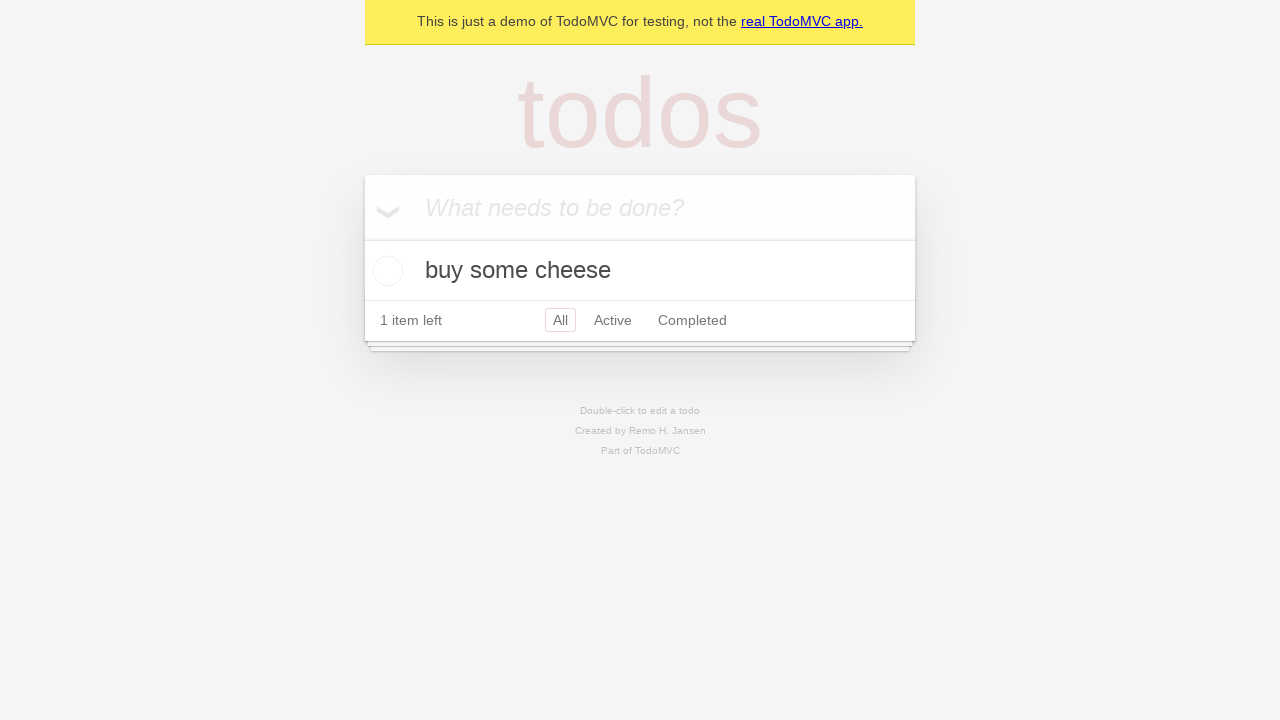

Filled todo input with 'feed the cat' on internal:attr=[placeholder="What needs to be done?"i]
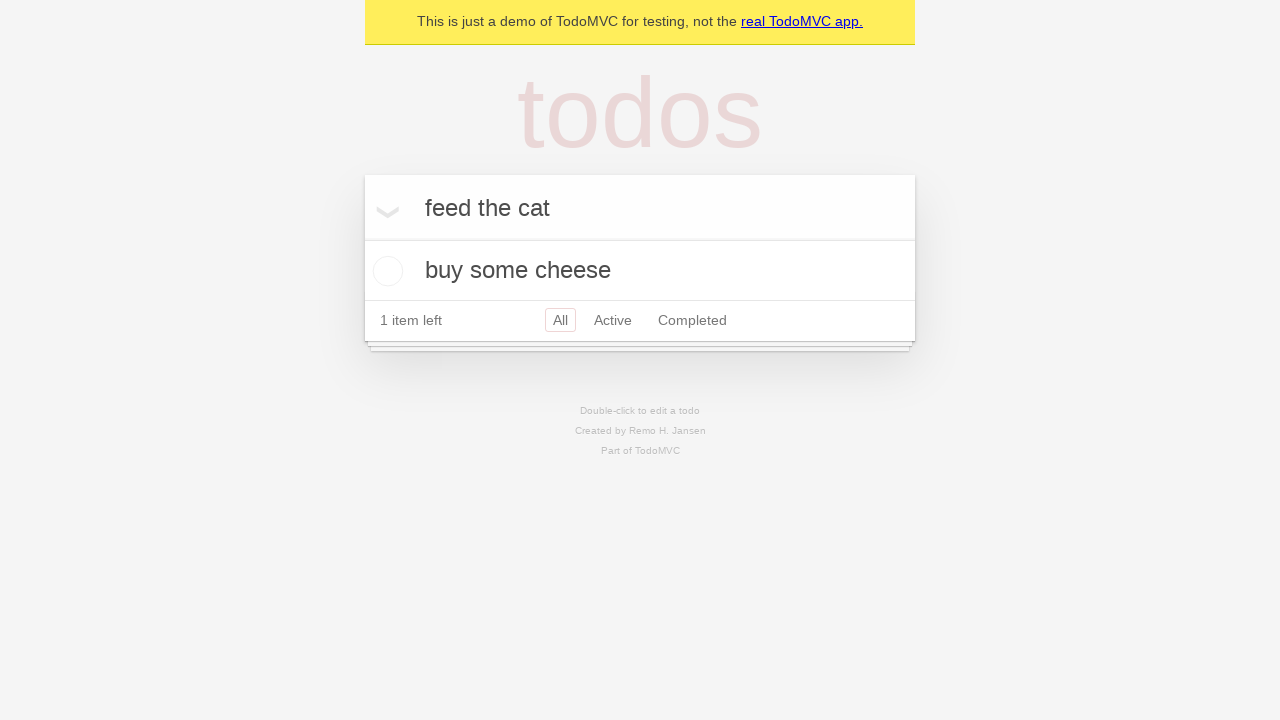

Pressed Enter to add second todo item on internal:attr=[placeholder="What needs to be done?"i]
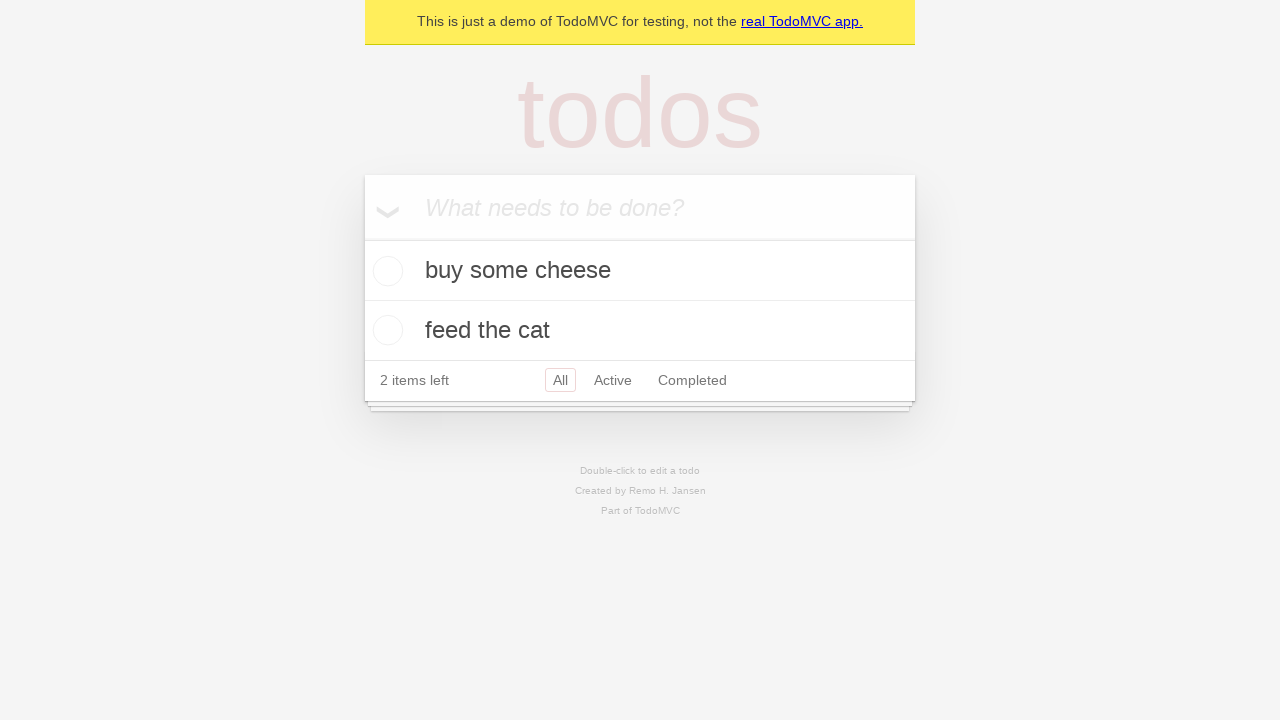

Filled todo input with 'book a doctors appointment' on internal:attr=[placeholder="What needs to be done?"i]
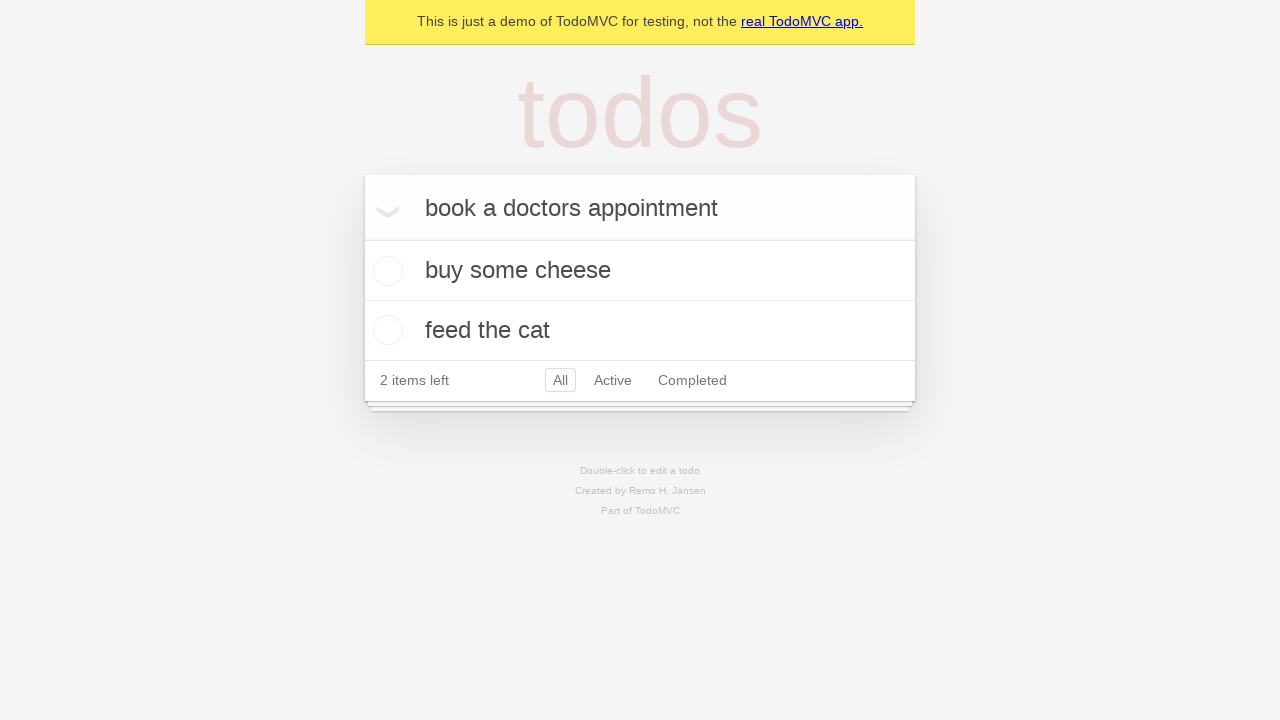

Pressed Enter to add third todo item on internal:attr=[placeholder="What needs to be done?"i]
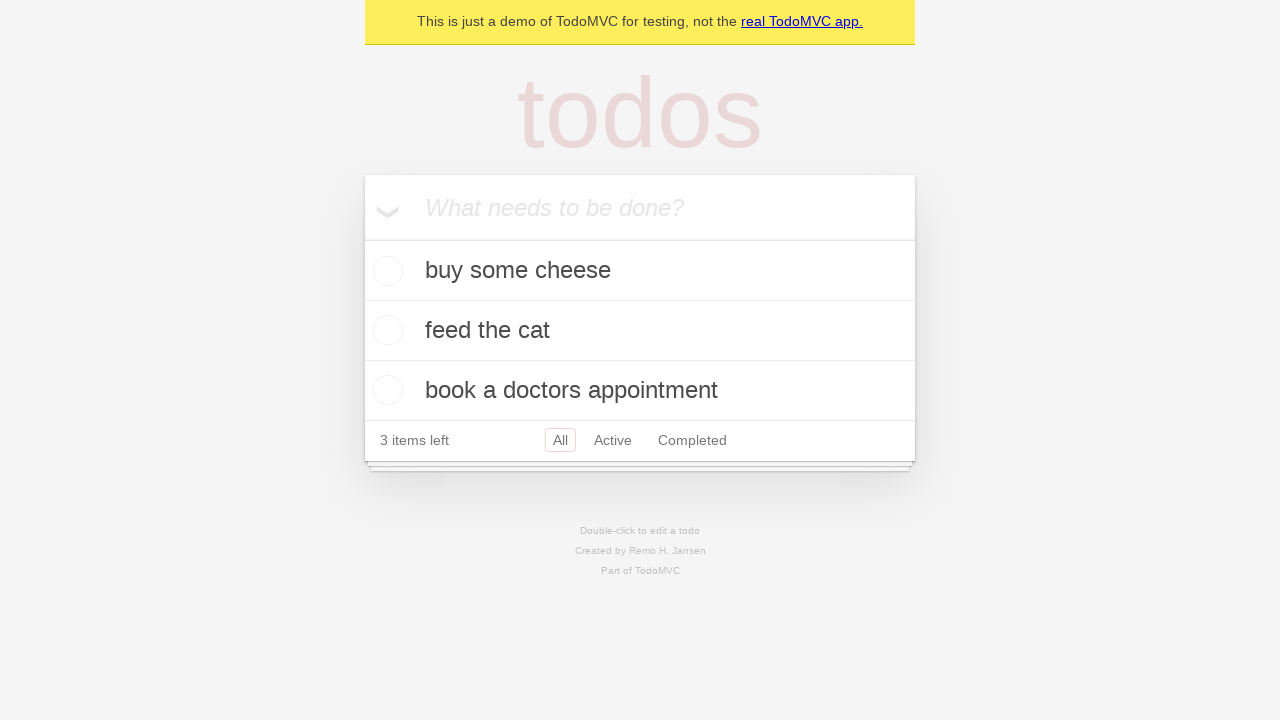

Clicked 'Mark all as complete' checkbox at (362, 238) on internal:label="Mark all as complete"i
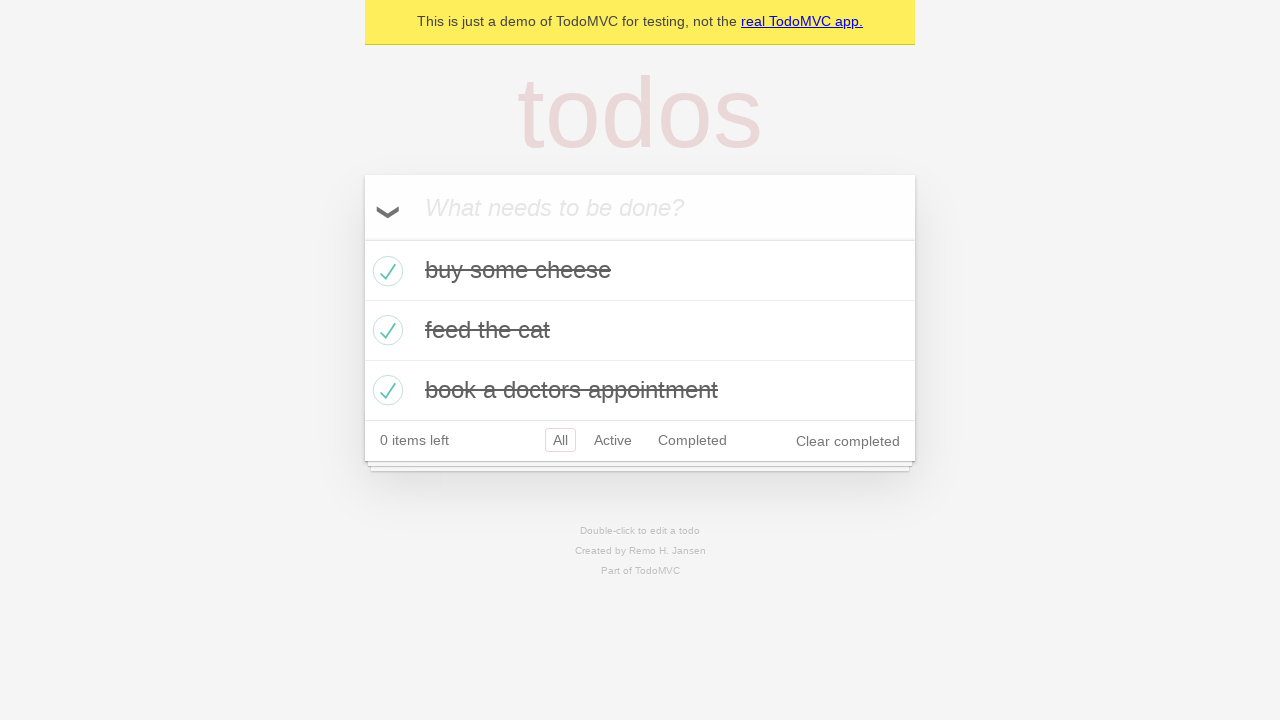

Verified that todo items are marked with completed class
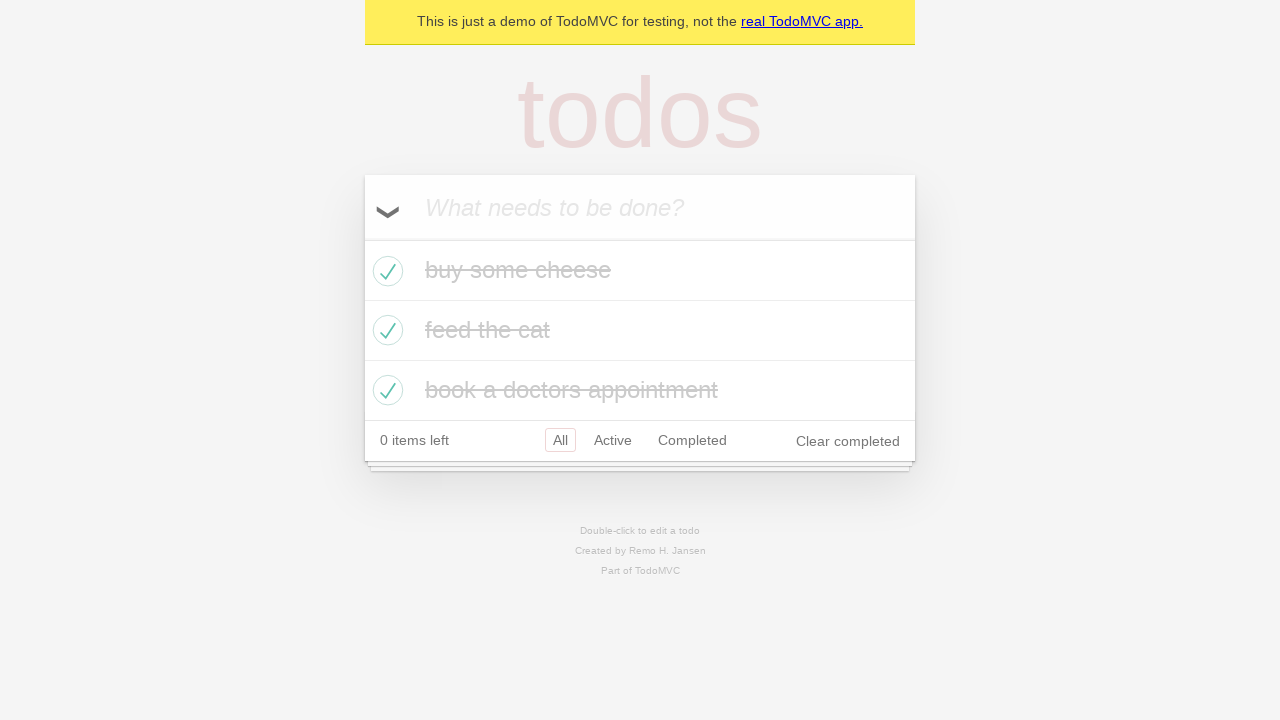

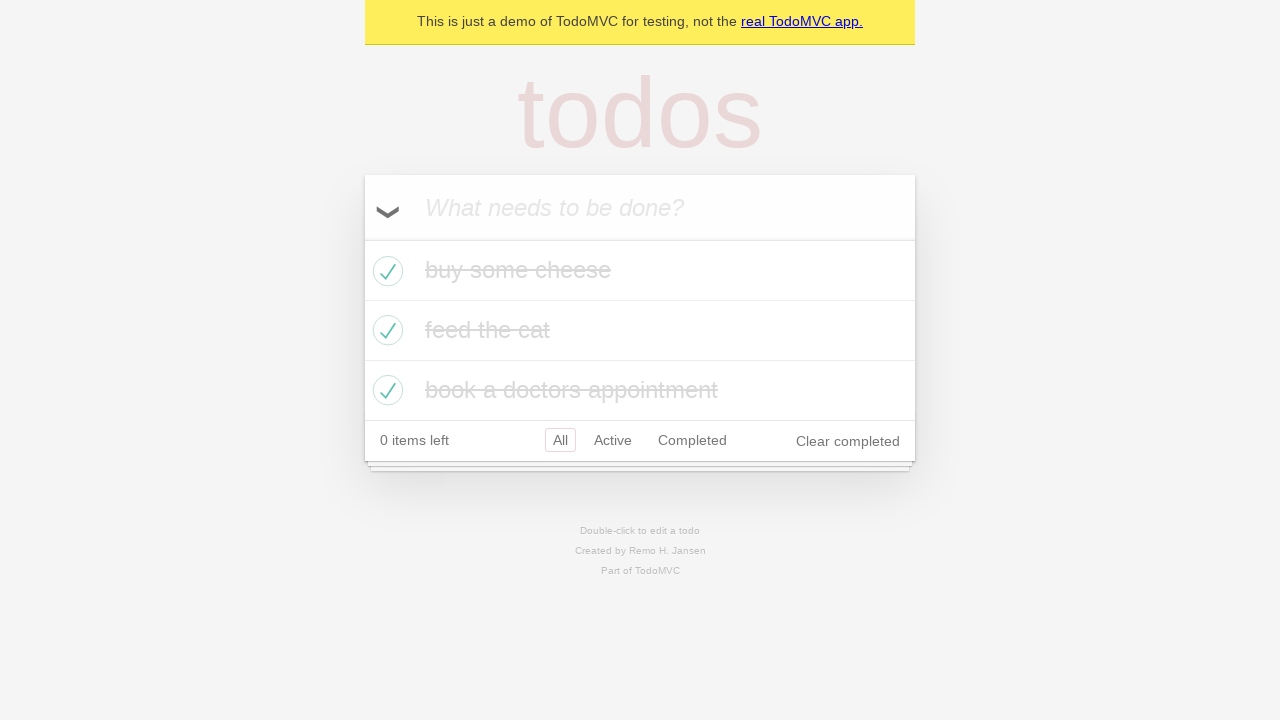